Tests clearing and sending keys to a text box after enabling it

Starting URL: http://the-internet.herokuapp.com/dynamic_controls

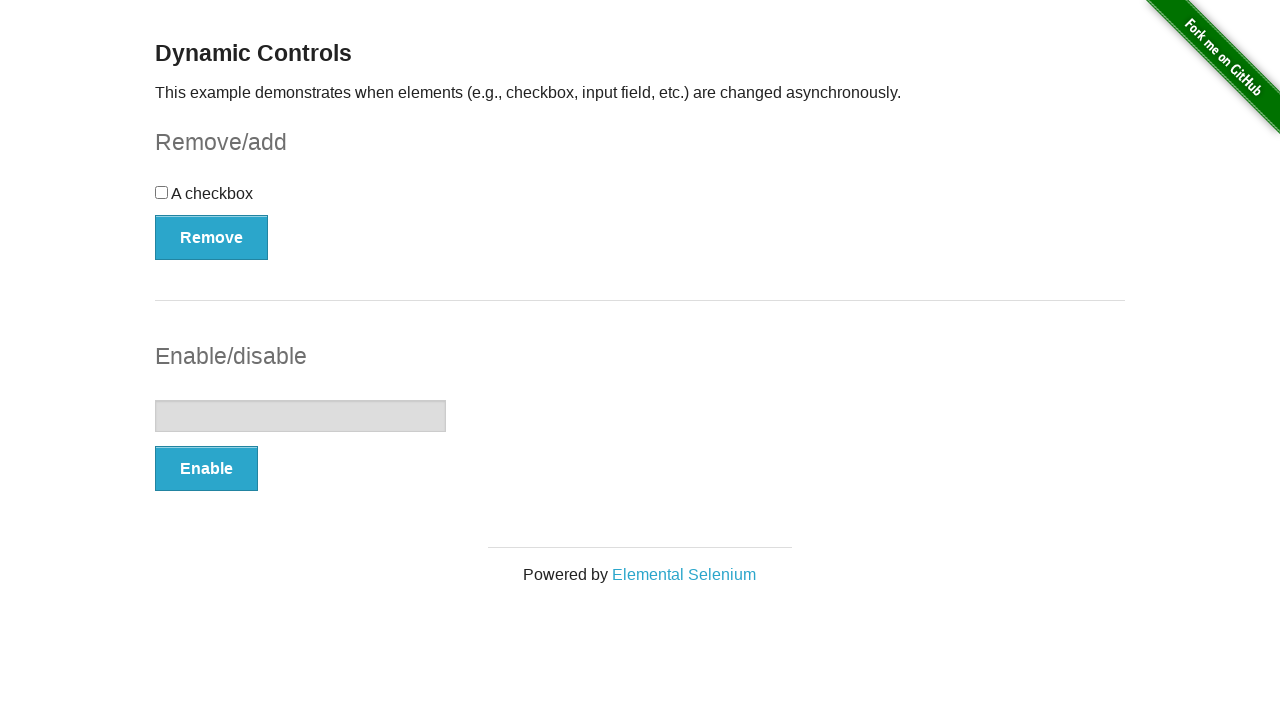

Clicked Enable/Disable button to enable the text box at (206, 469) on #input-example button
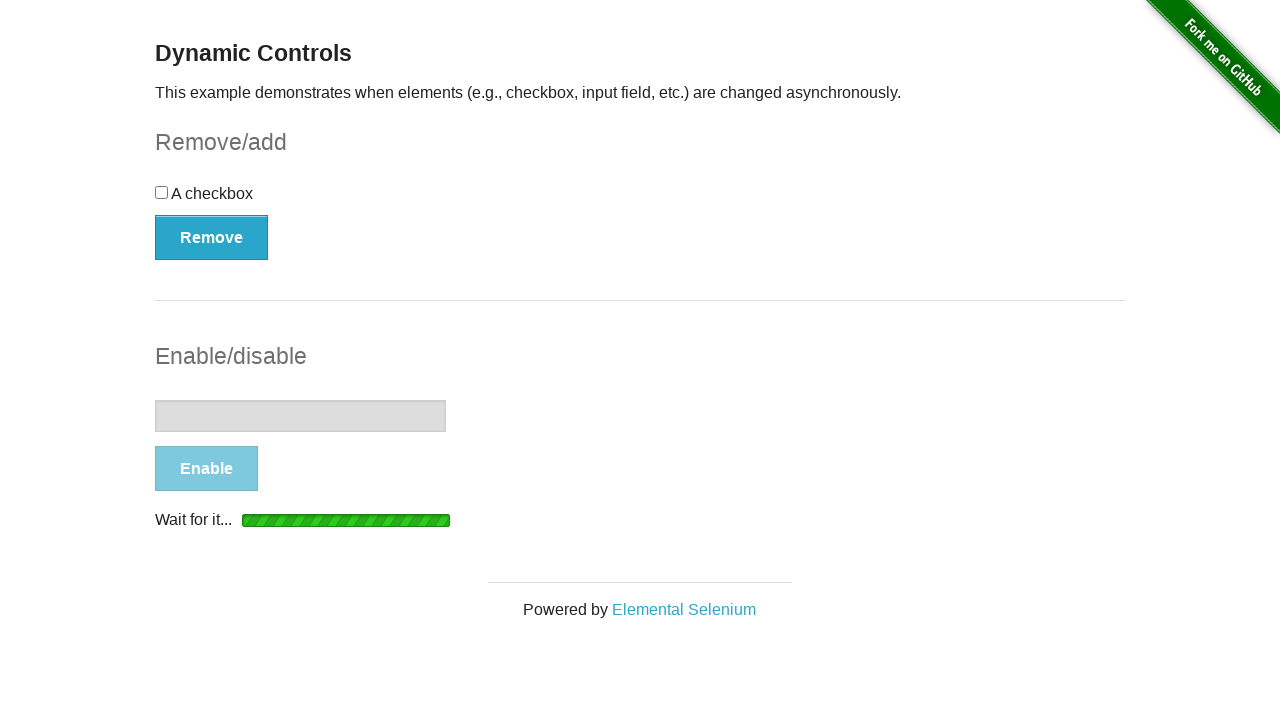

Text box enabled and ready for input
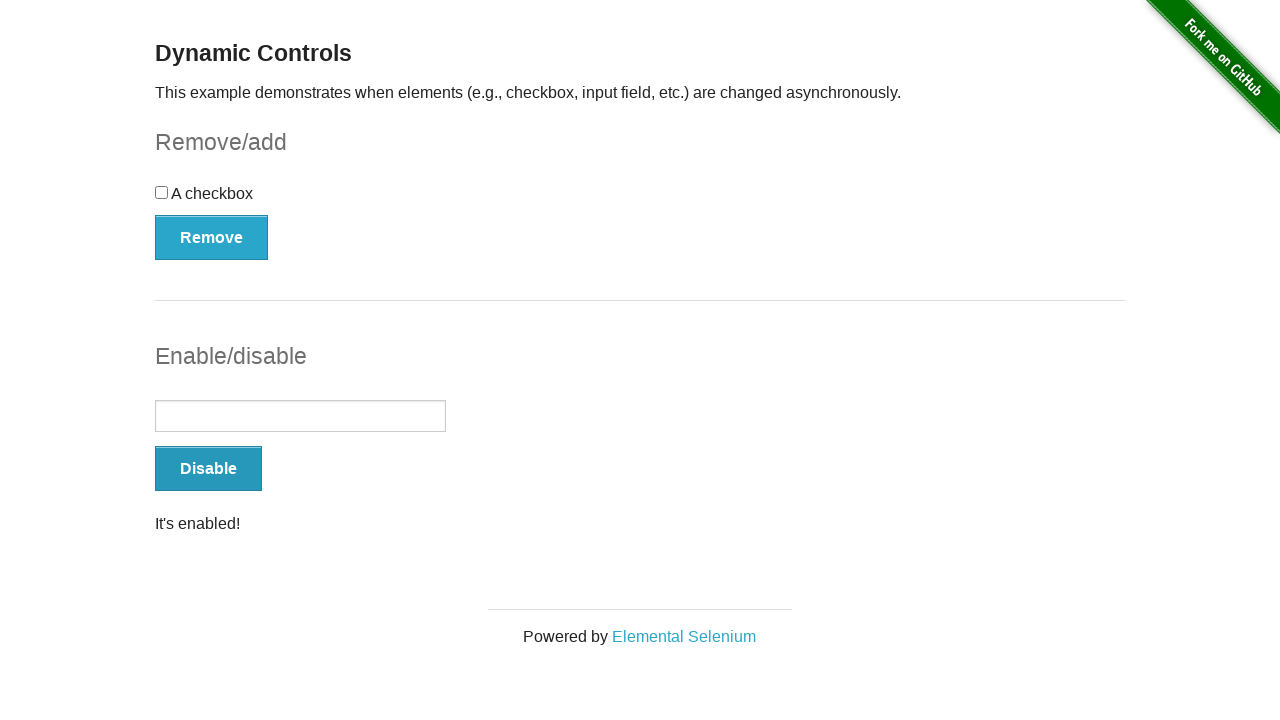

Typed 'Hello!' into the text box on #input-example input[type='text']
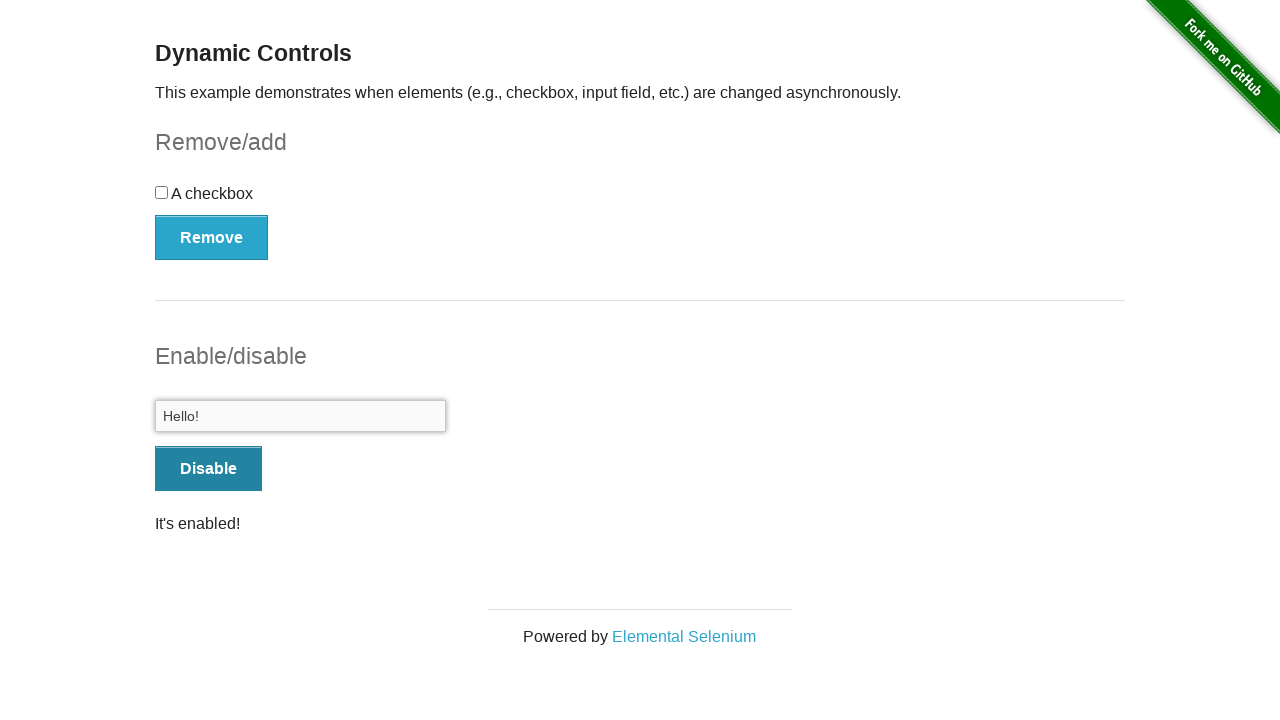

Cleared the text box on #input-example input[type='text']
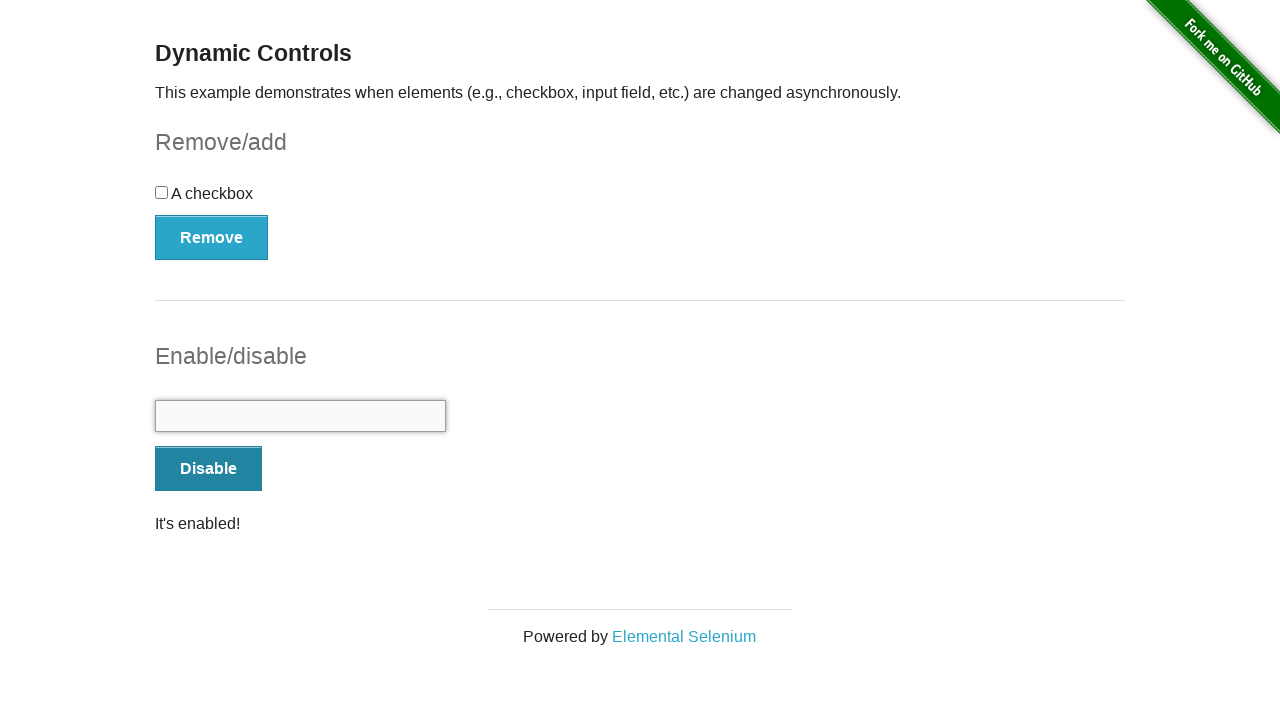

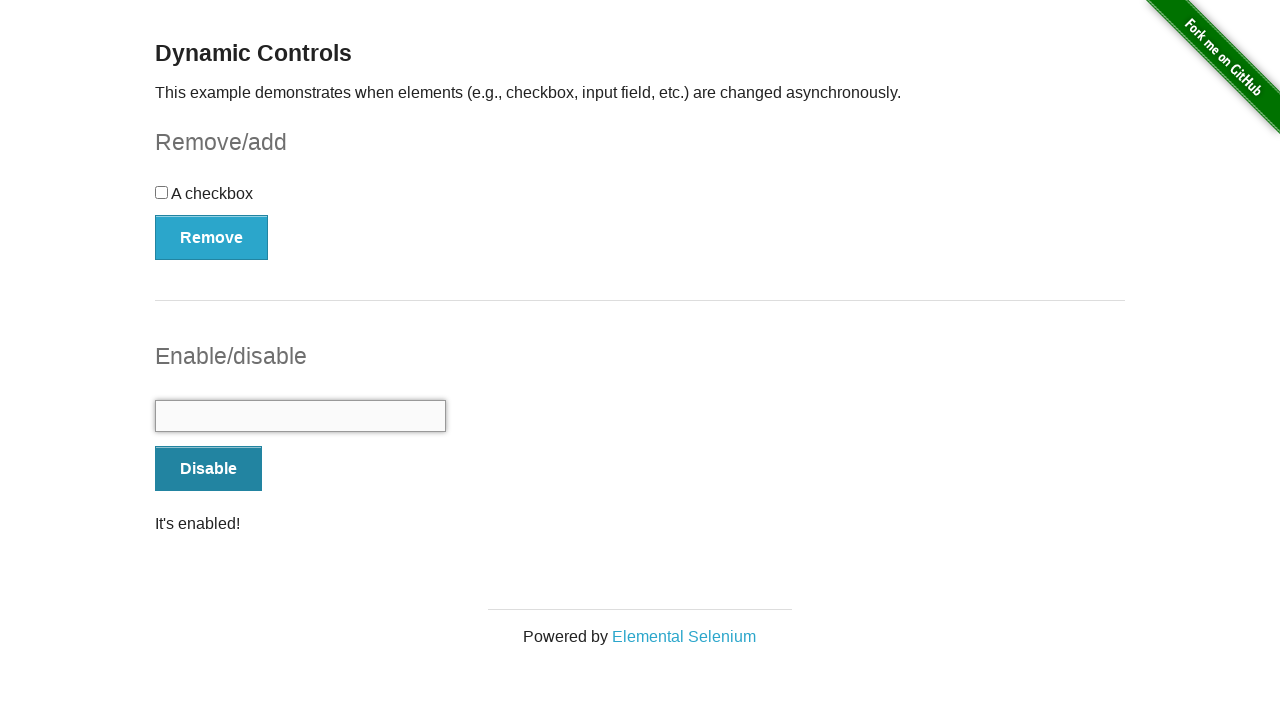